Tests the Sri Lanka railway schedule search functionality by selecting start and end stations from dropdown menus and clicking the search button to view train schedules.

Starting URL: https://eservices.railway.gov.lk/schedule

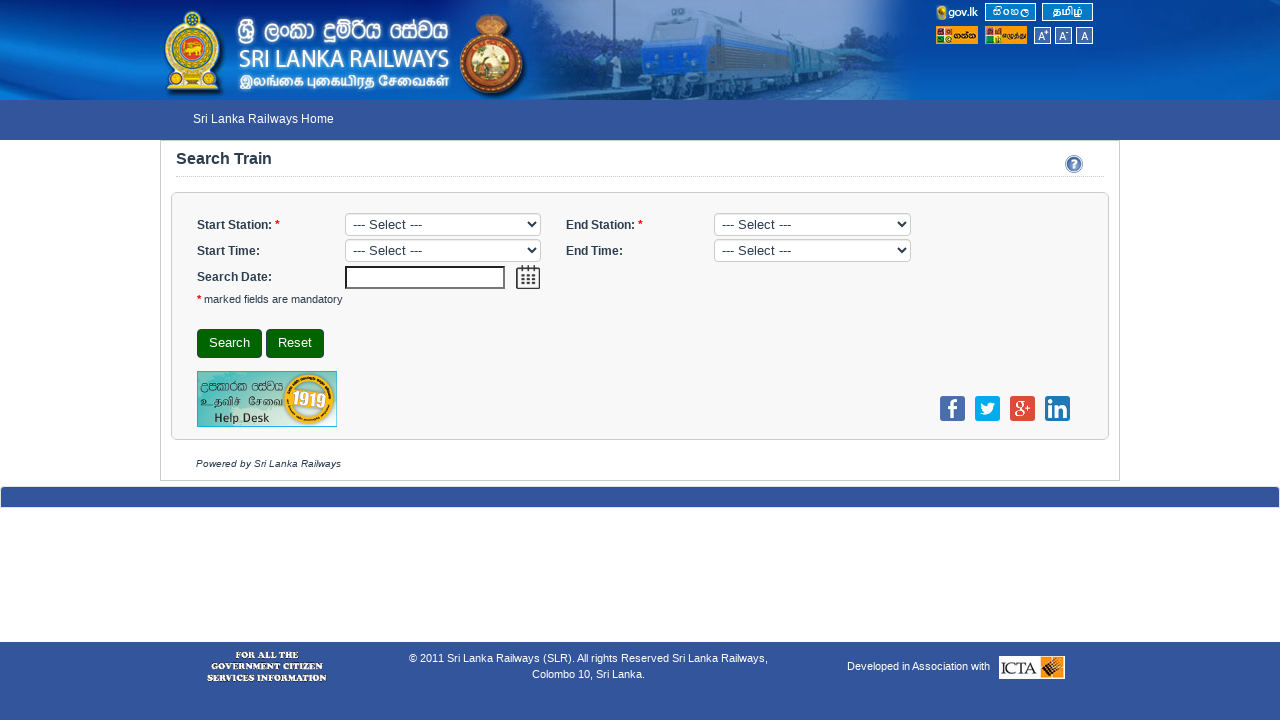

Verified that 'Train' is present in page title
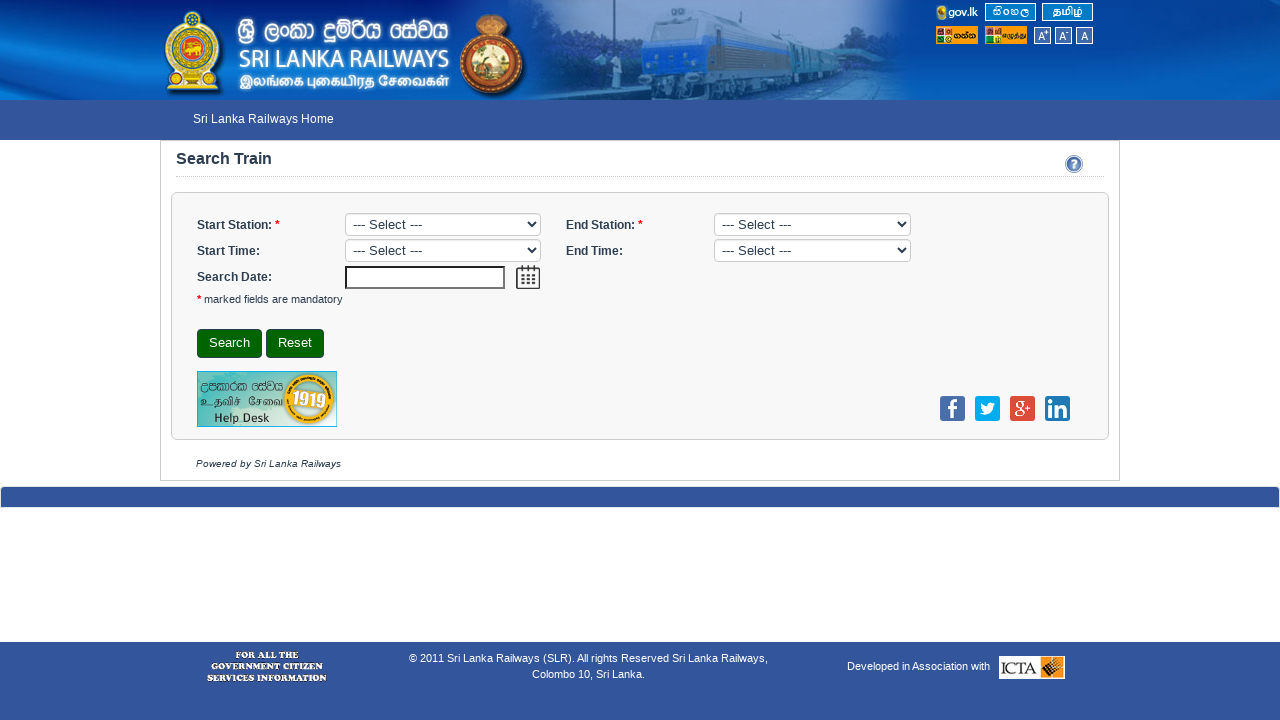

Selected start station from dropdown (index 1) on #startStation
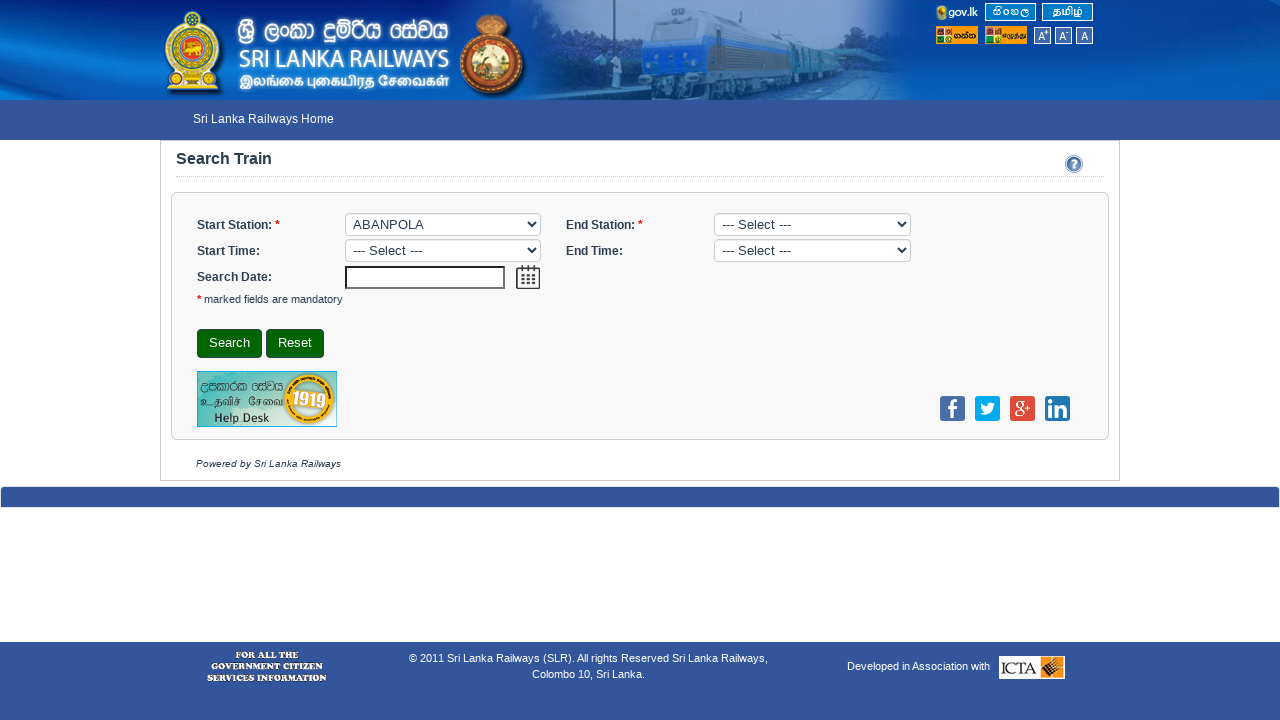

Selected end station from dropdown (index 2) on #endStation
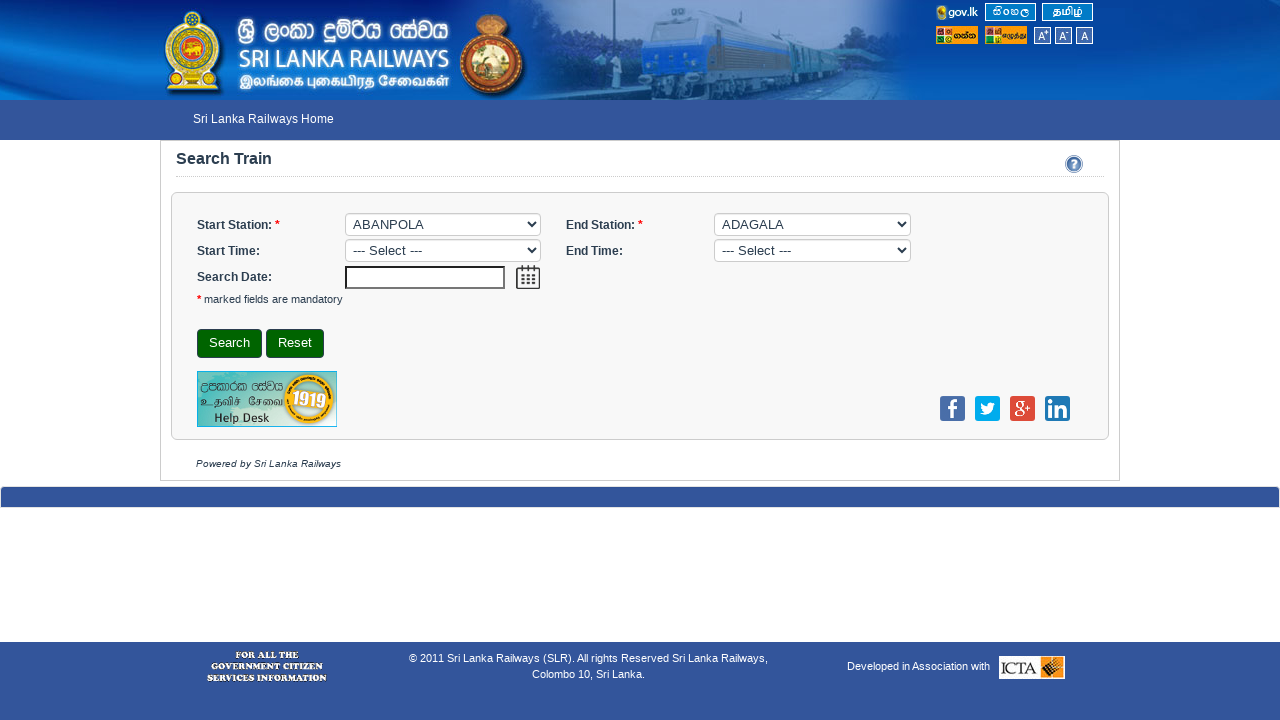

Clicked the search button to query train schedules at (230, 344) on #search_form_id >> div >> button:first-of-type
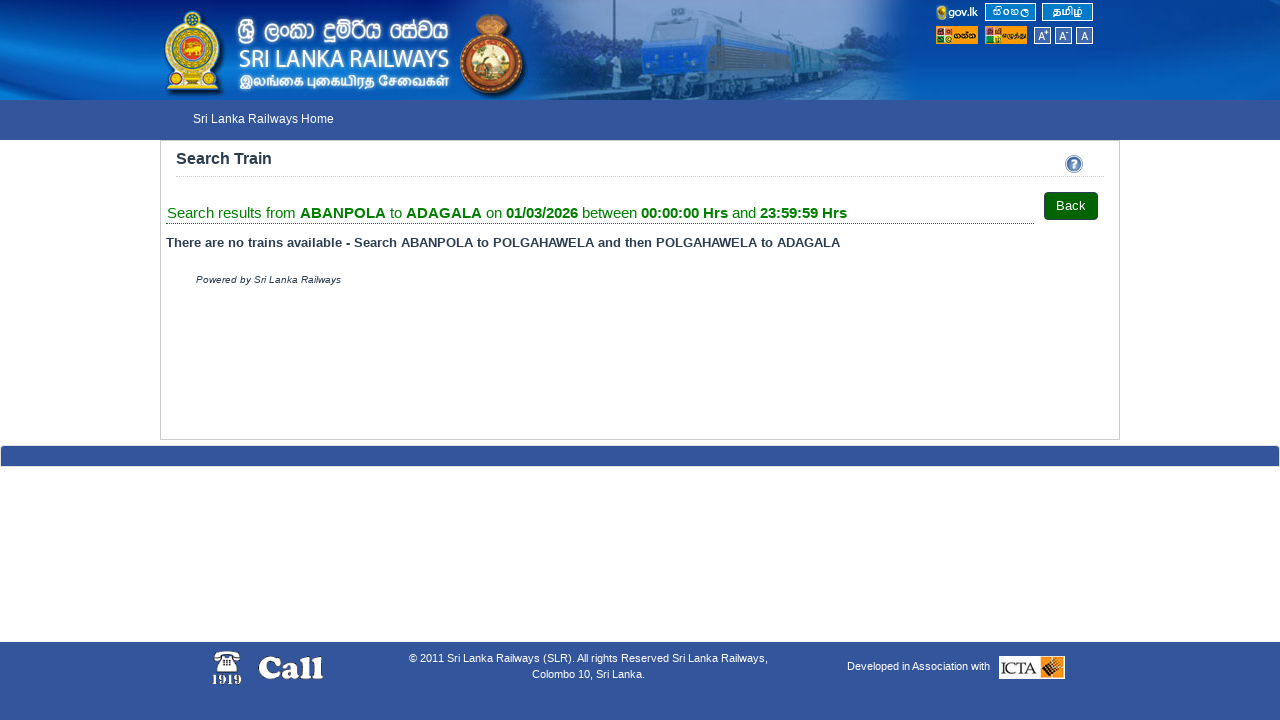

Train schedule search results loaded successfully
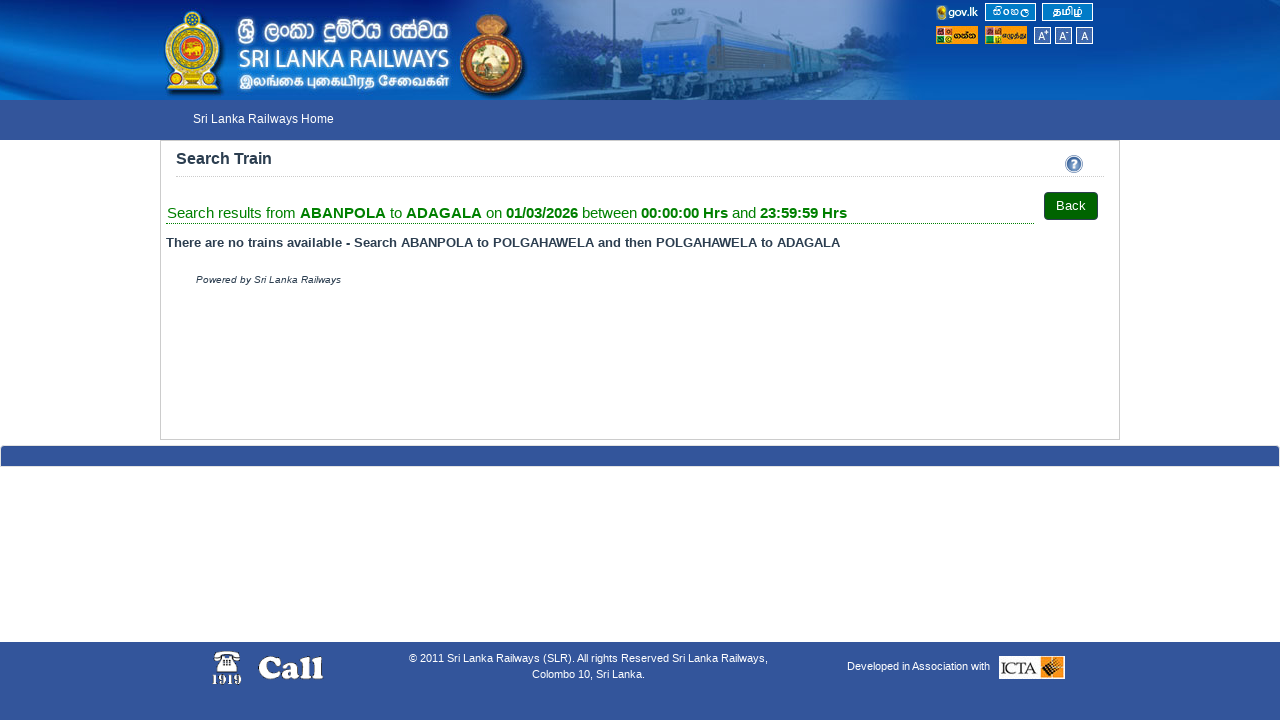

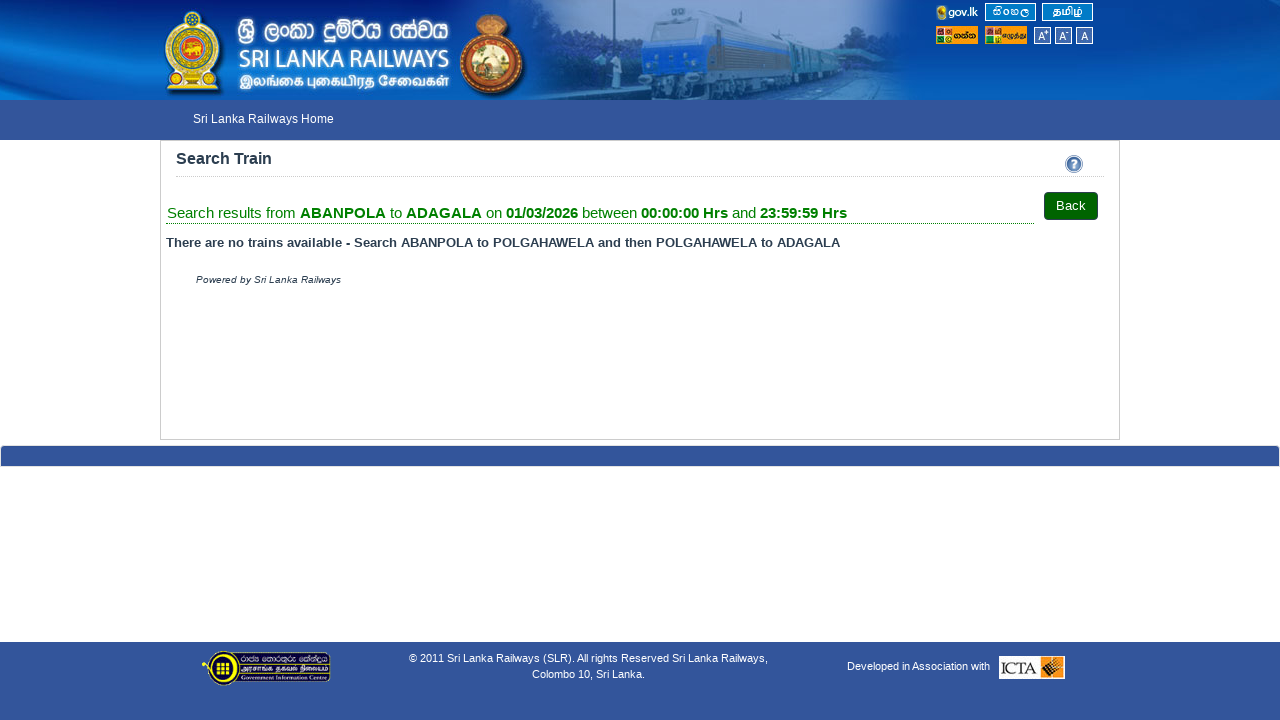